Tests finding and clicking a link by partial text (mathematically calculated), then fills out a multi-field form with personal information (first name, last name, city, country) and submits it.

Starting URL: http://suninjuly.github.io/find_link_text

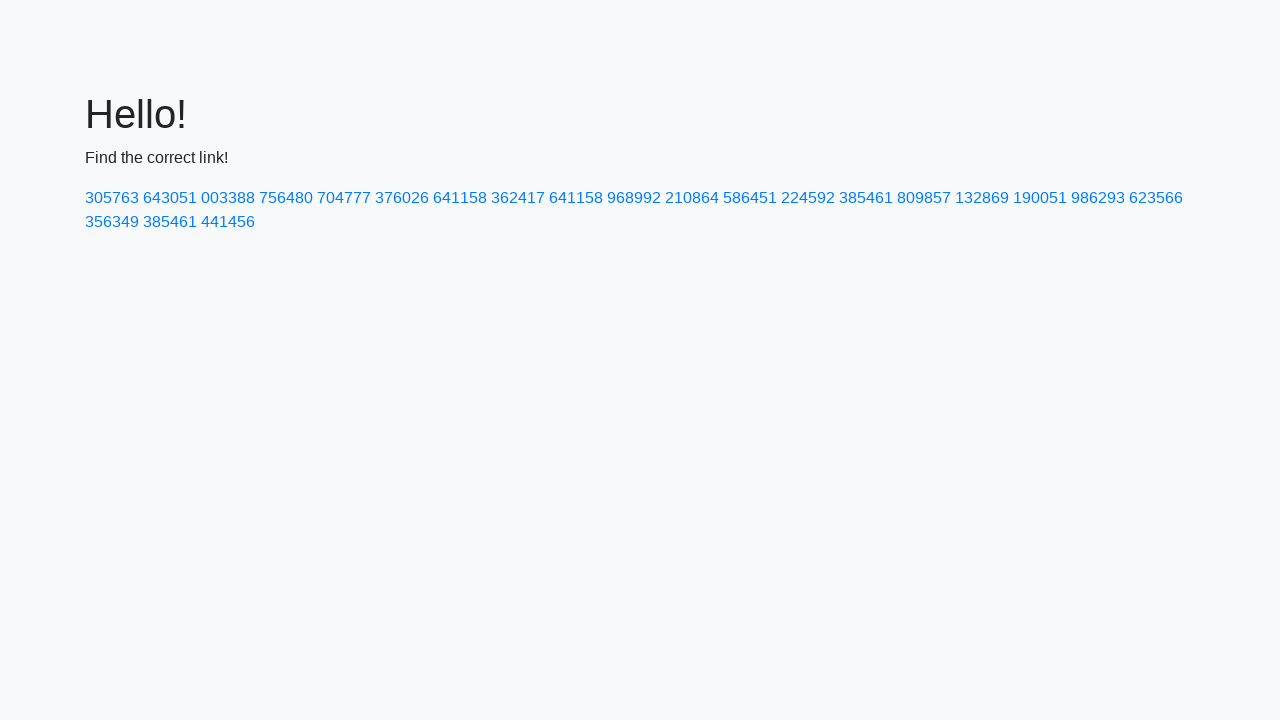

Clicked link with mathematically calculated text '224592' at (808, 198) on a:has-text('224592')
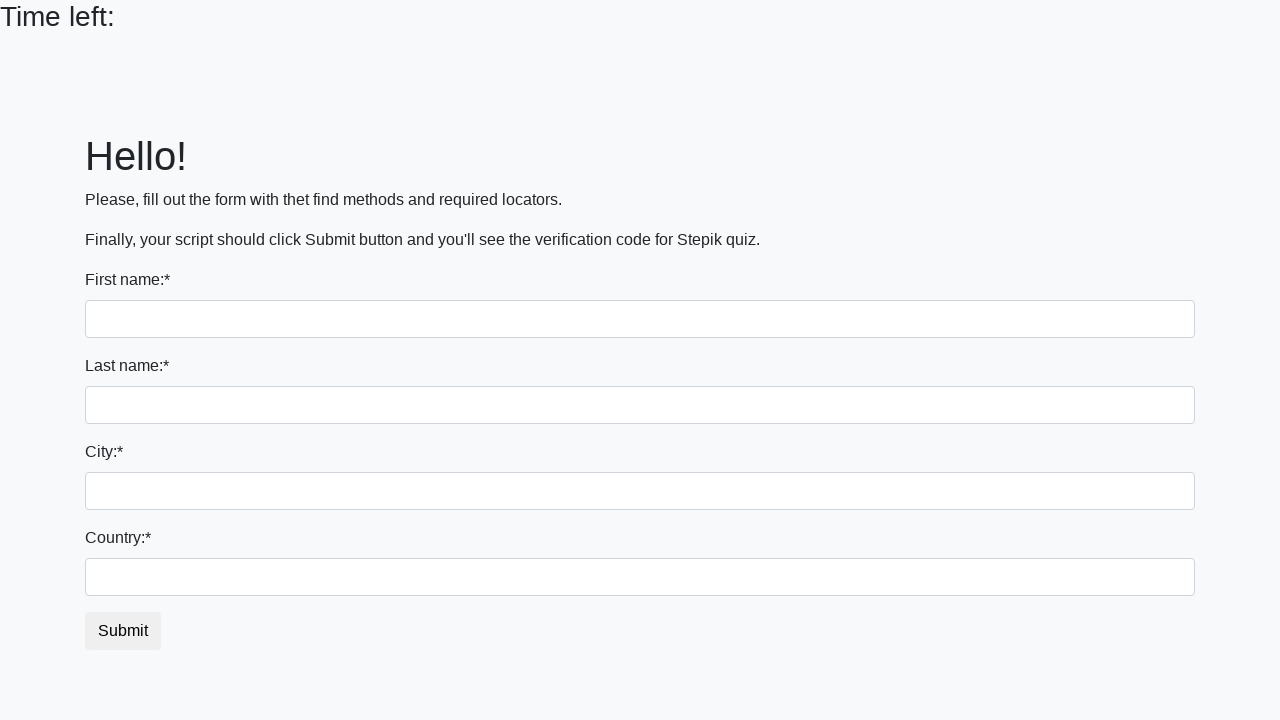

Filled first name field with 'Ivan' on input
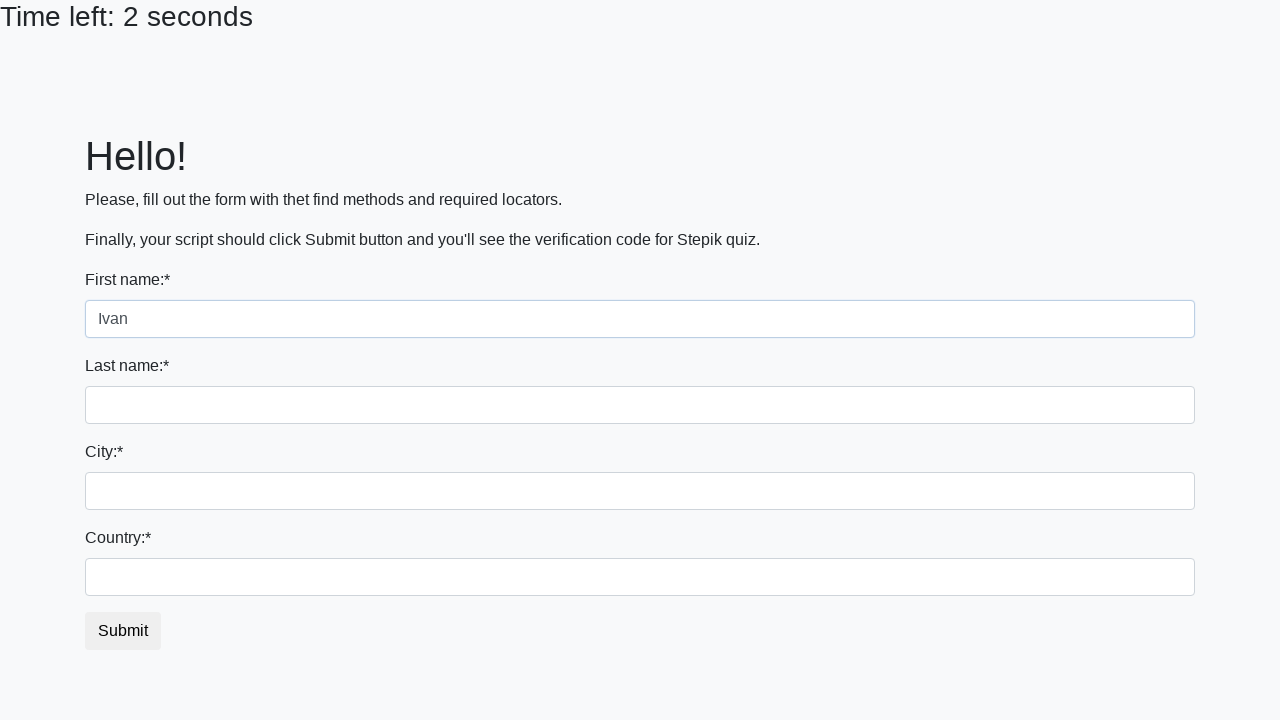

Filled last name field with 'Petrov' on input[name='last_name']
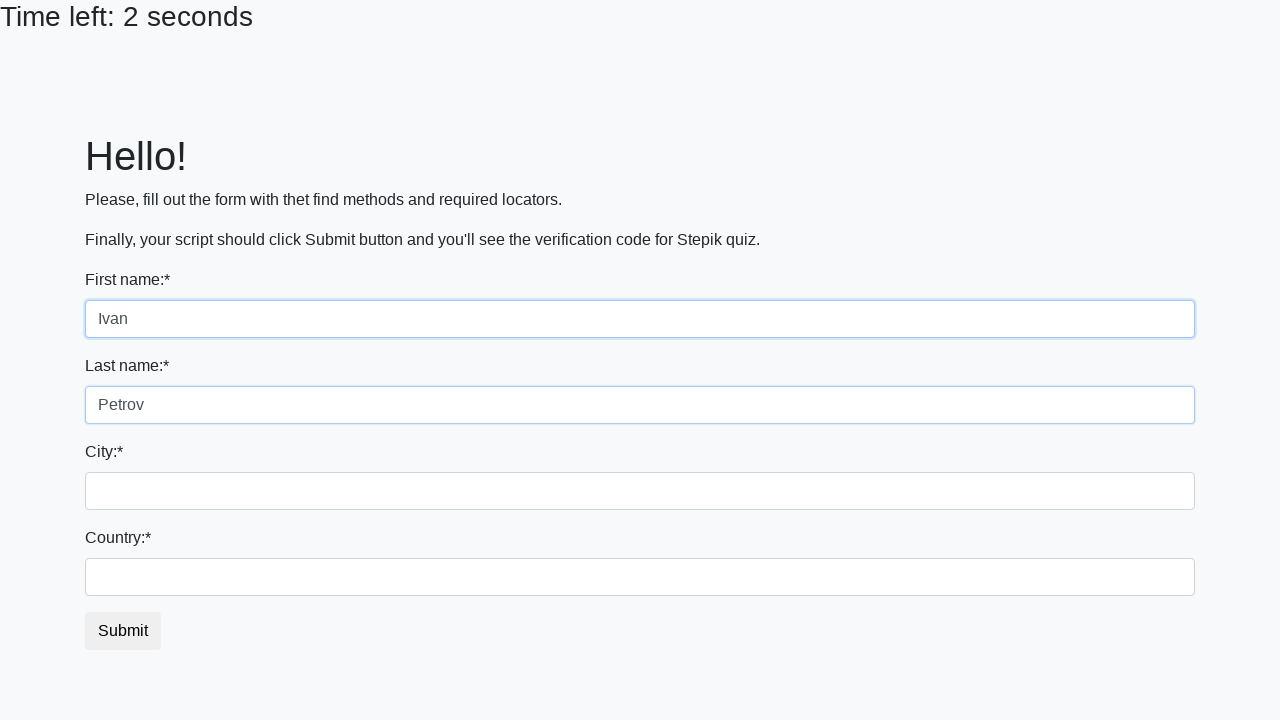

Filled city field with 'Smolensk' on .city
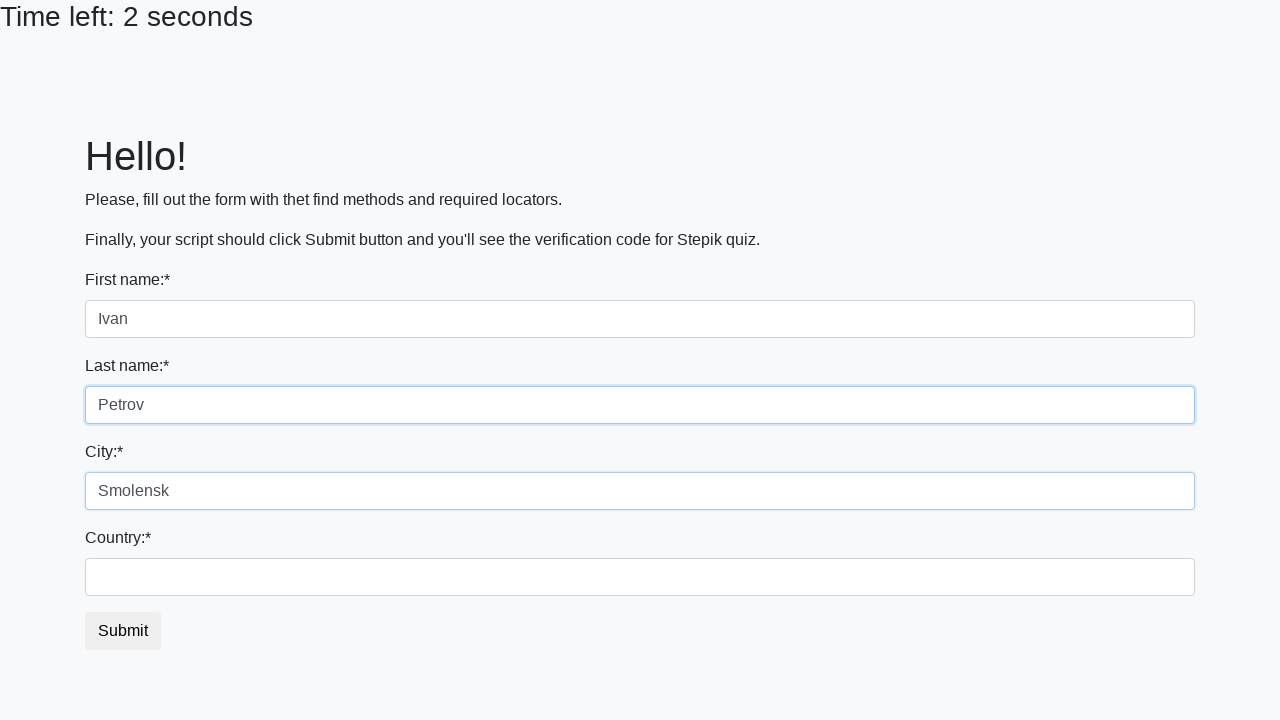

Filled country field with 'Russia' on #country
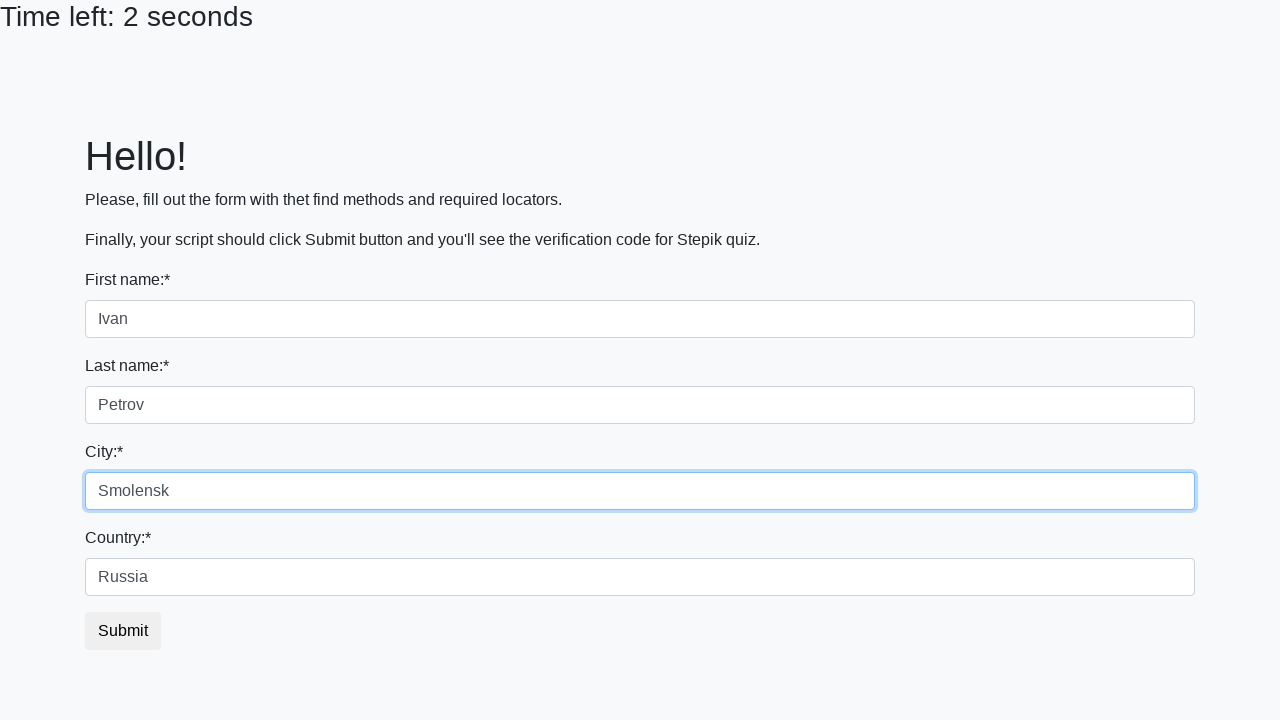

Clicked submit button to complete form submission at (123, 631) on button.btn
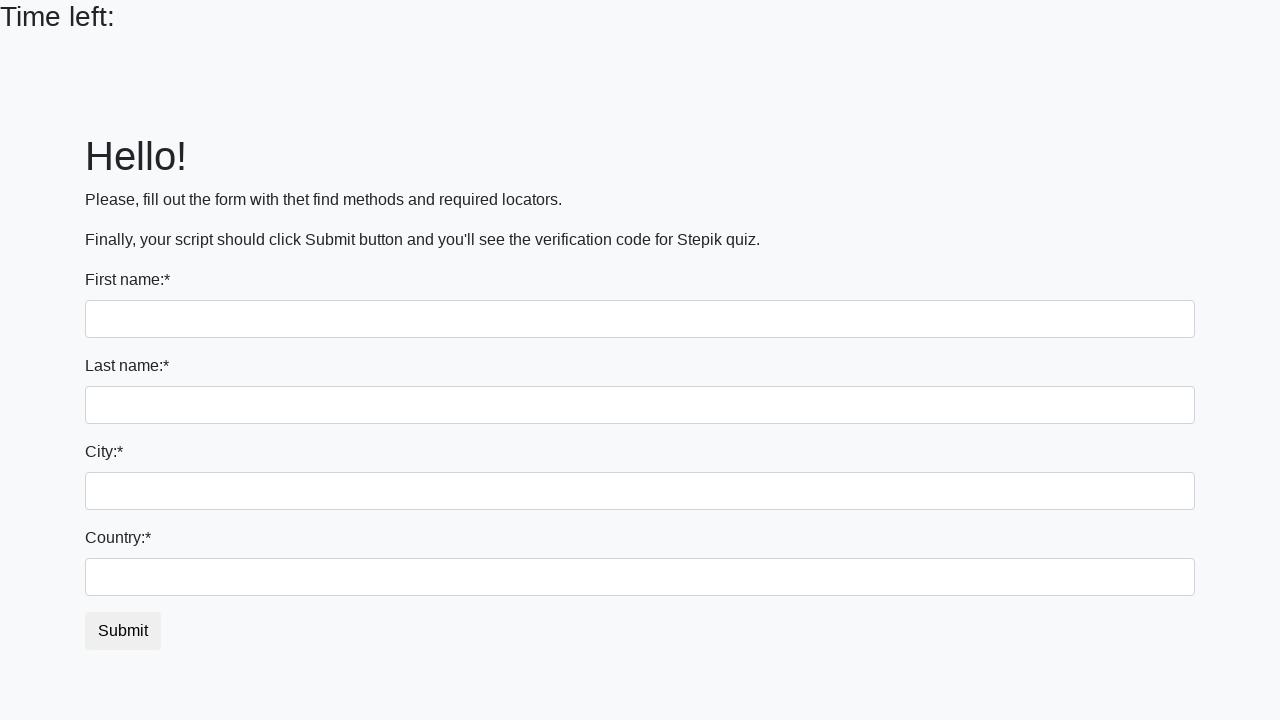

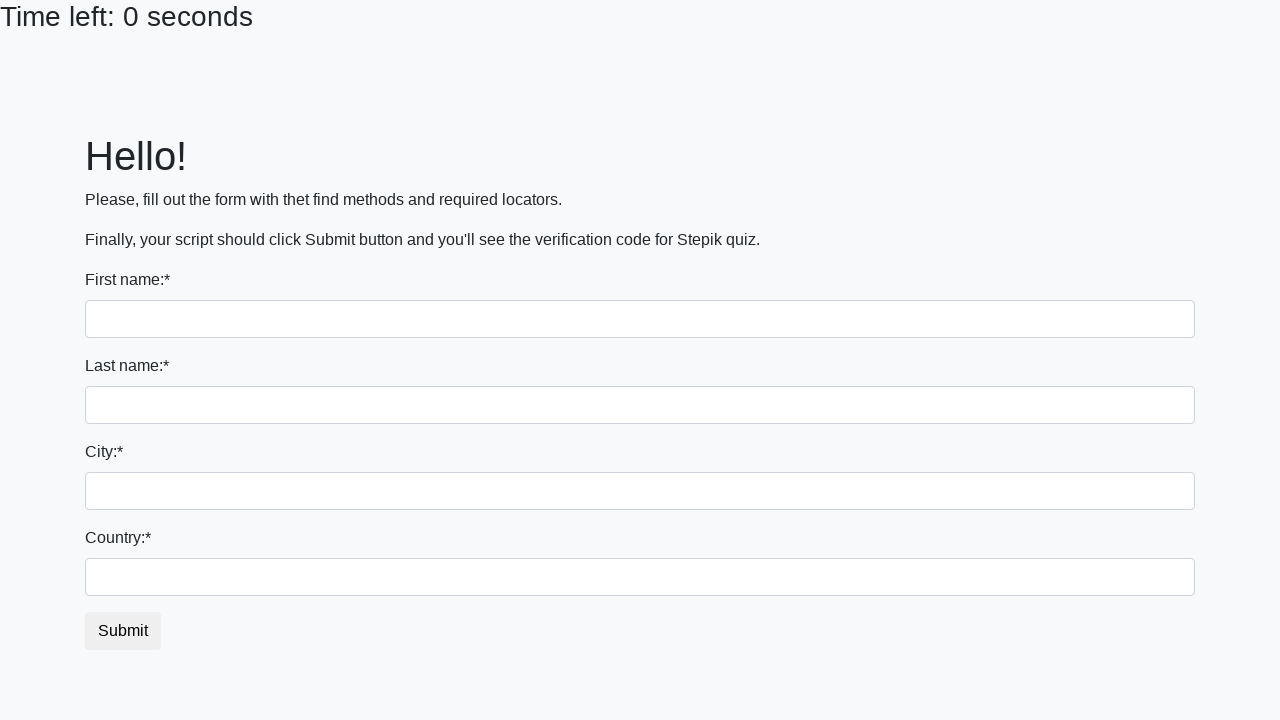